Tests basic navigation functionality on Madison Perfumery website including clicking logo, navigating between pages, and browser controls

Starting URL: https://madisonperfumery.com

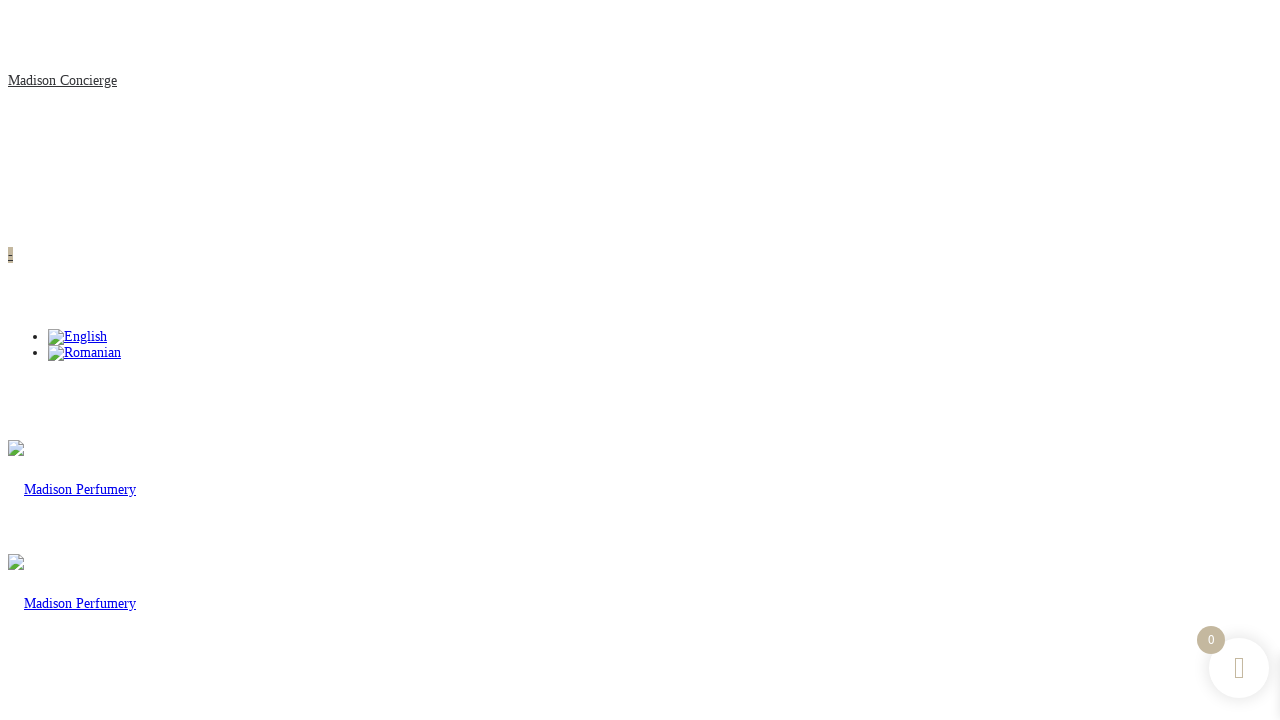

Clicked on Madison Perfumery logo at (72, 490) on .header-component-outer.header-middle .logo--normal > img
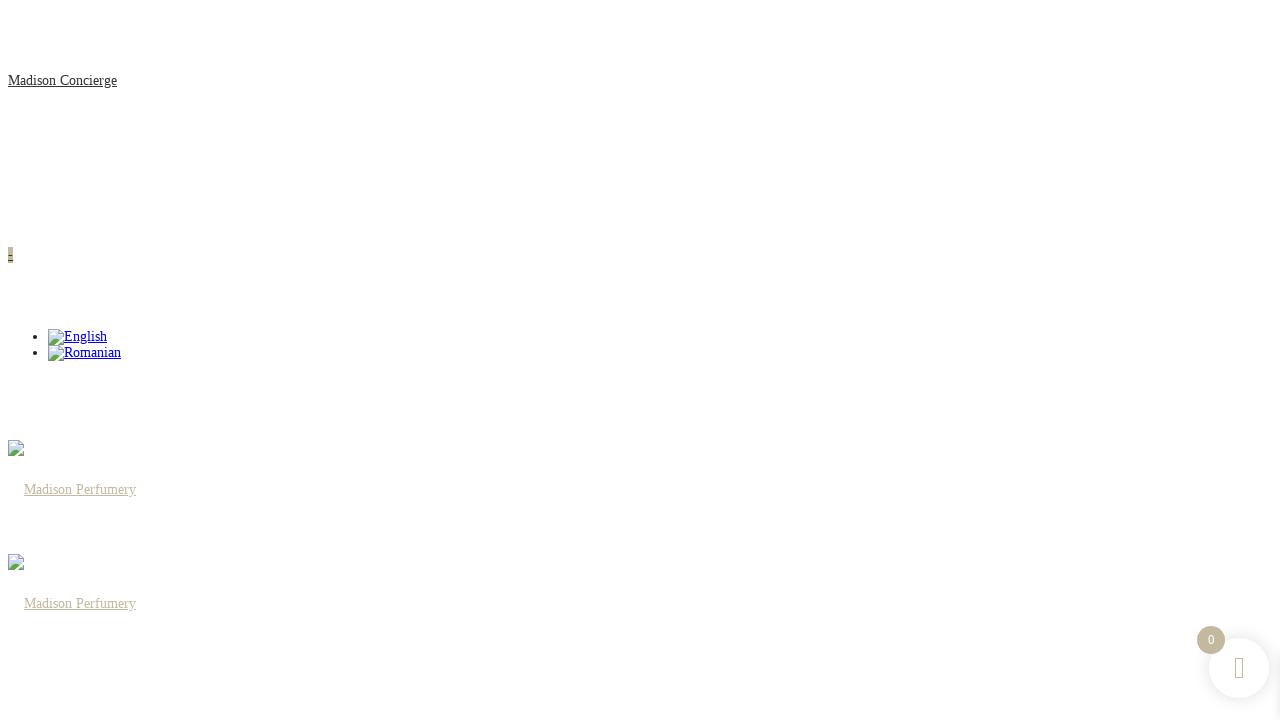

Navigated to brands page
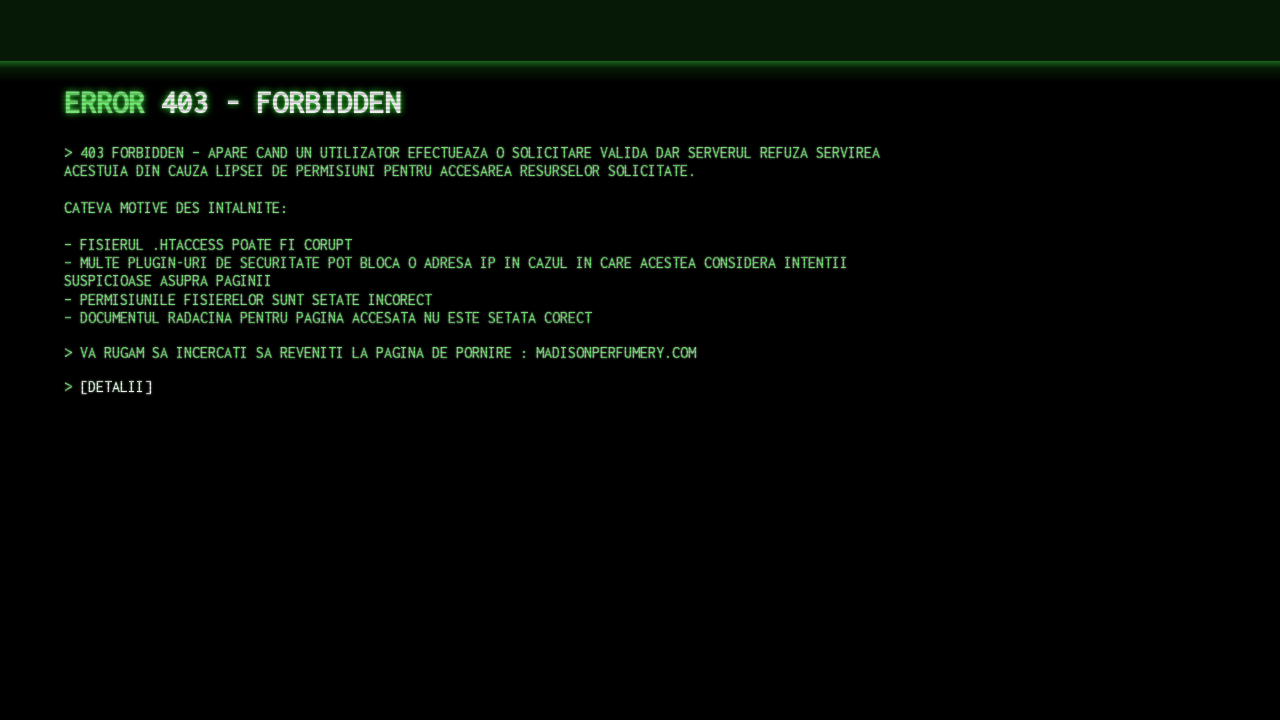

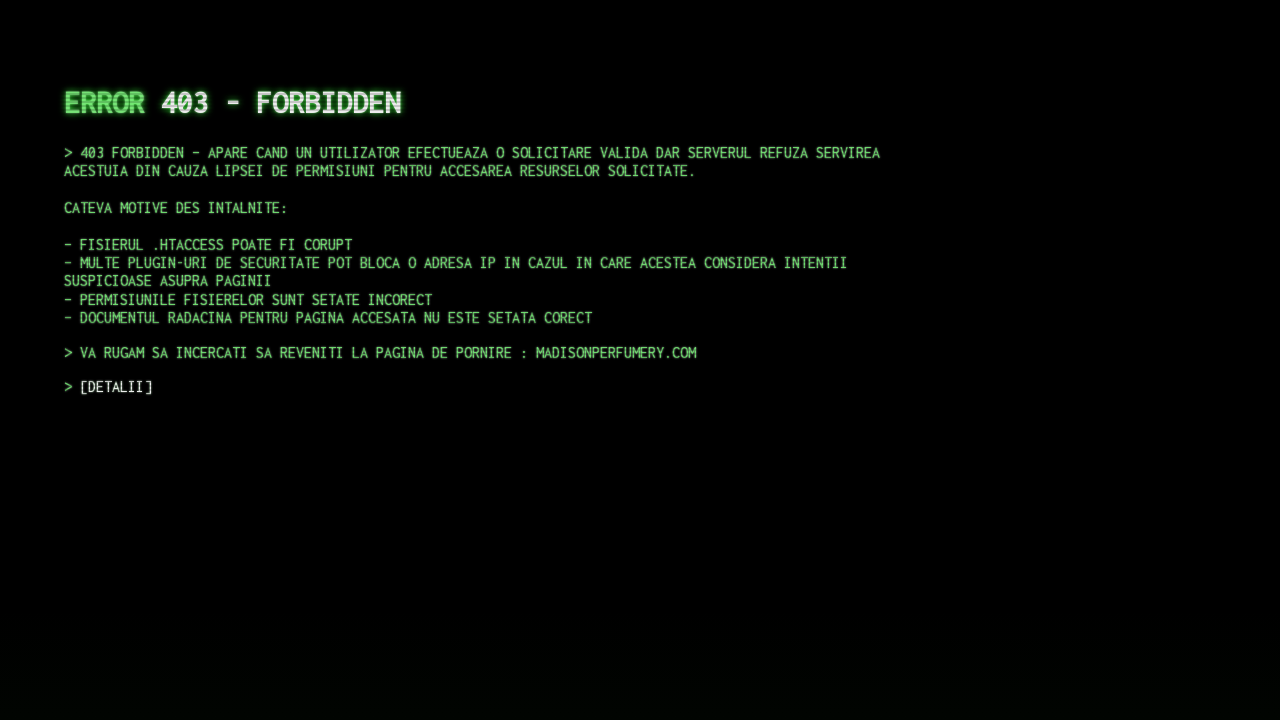